Tests deselecting a checked checkbox

Starting URL: https://the-internet.herokuapp.com/checkboxes

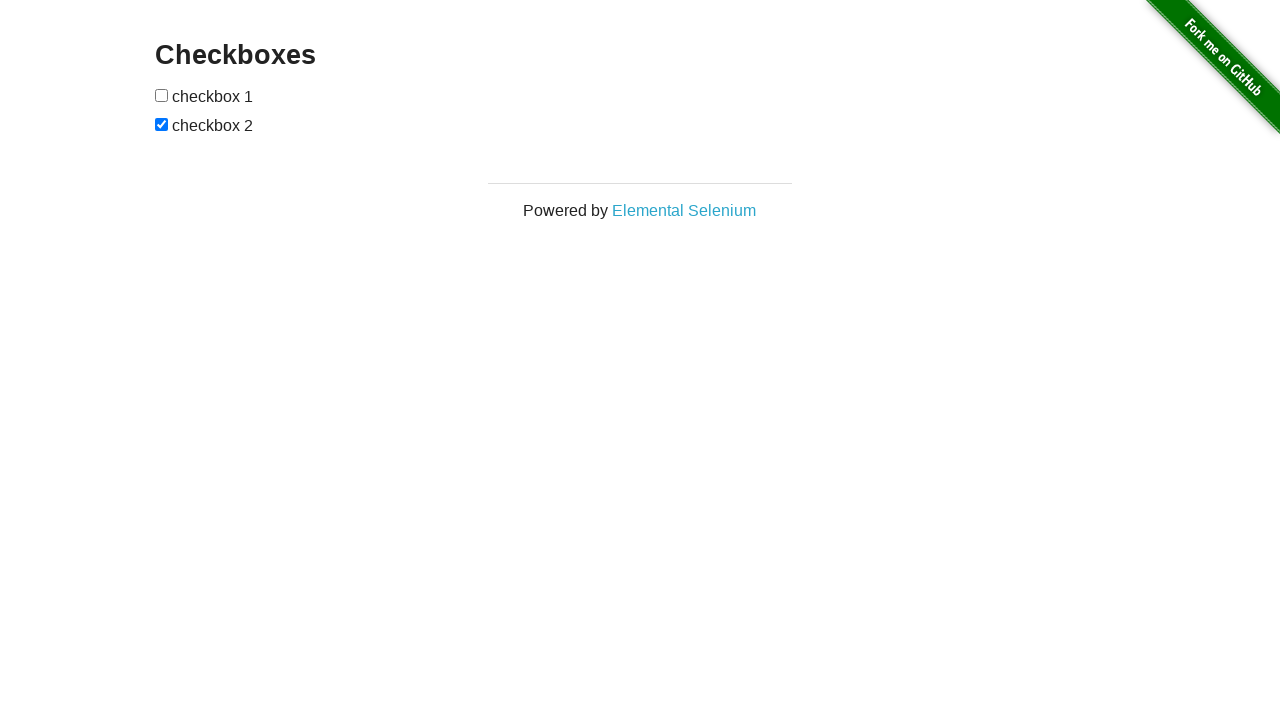

Deselected the second checkbox at (162, 124) on (//input[@type='checkbox'])[2]
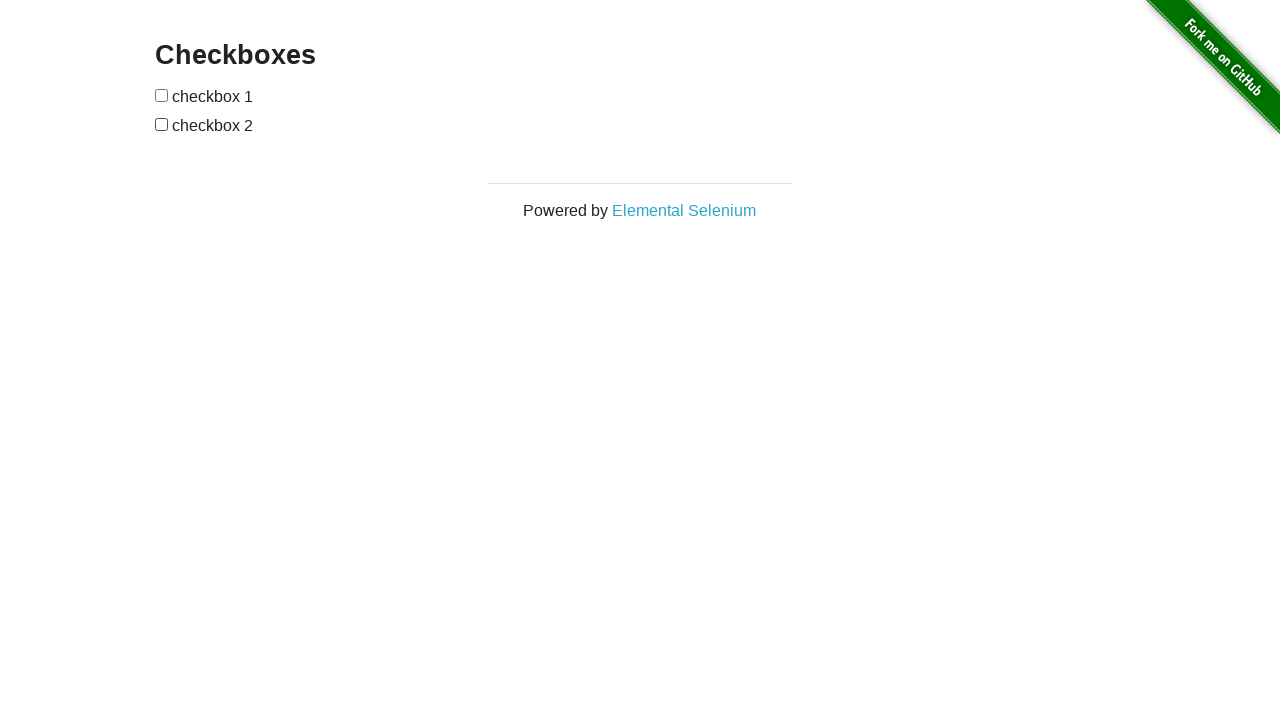

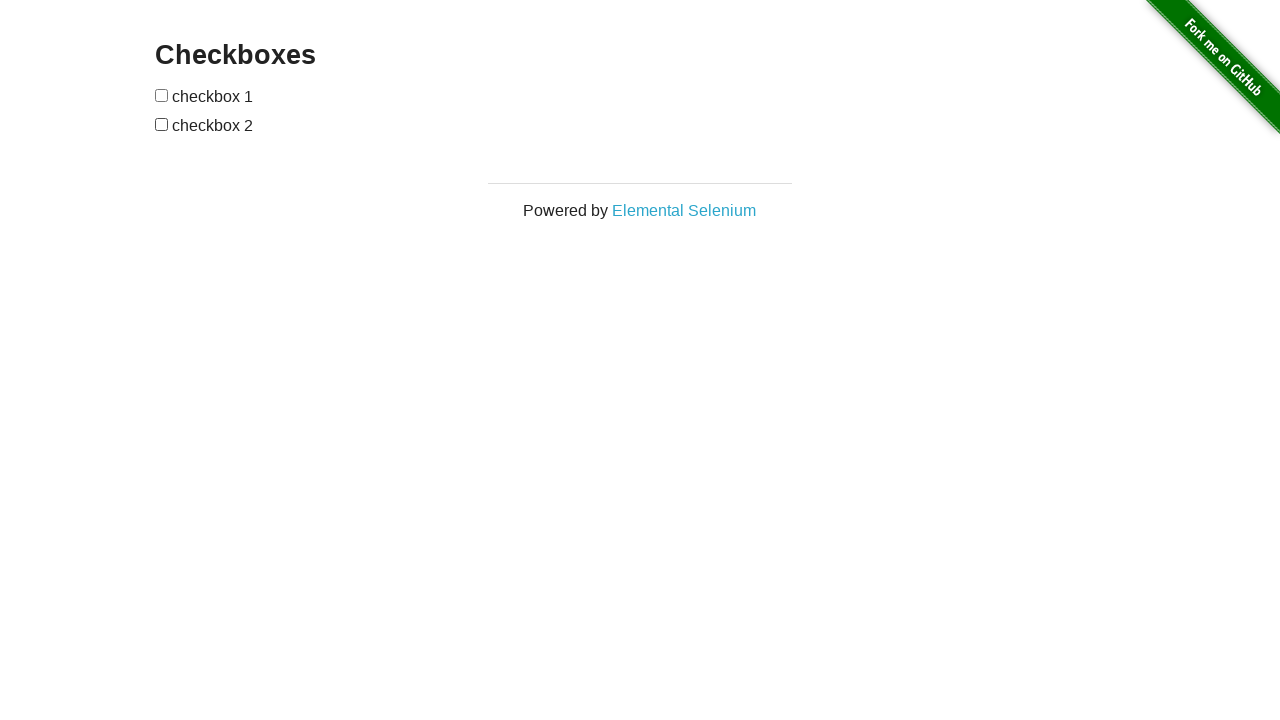